Tests adding a new customer through the bank manager interface by navigating to the manager login, filling in customer details (first name, last name, post code), submitting the form, and then verifying the customer appears in the customer list via search.

Starting URL: https://www.globalsqa.com/angularJs-protractor/BankingProject/#/login

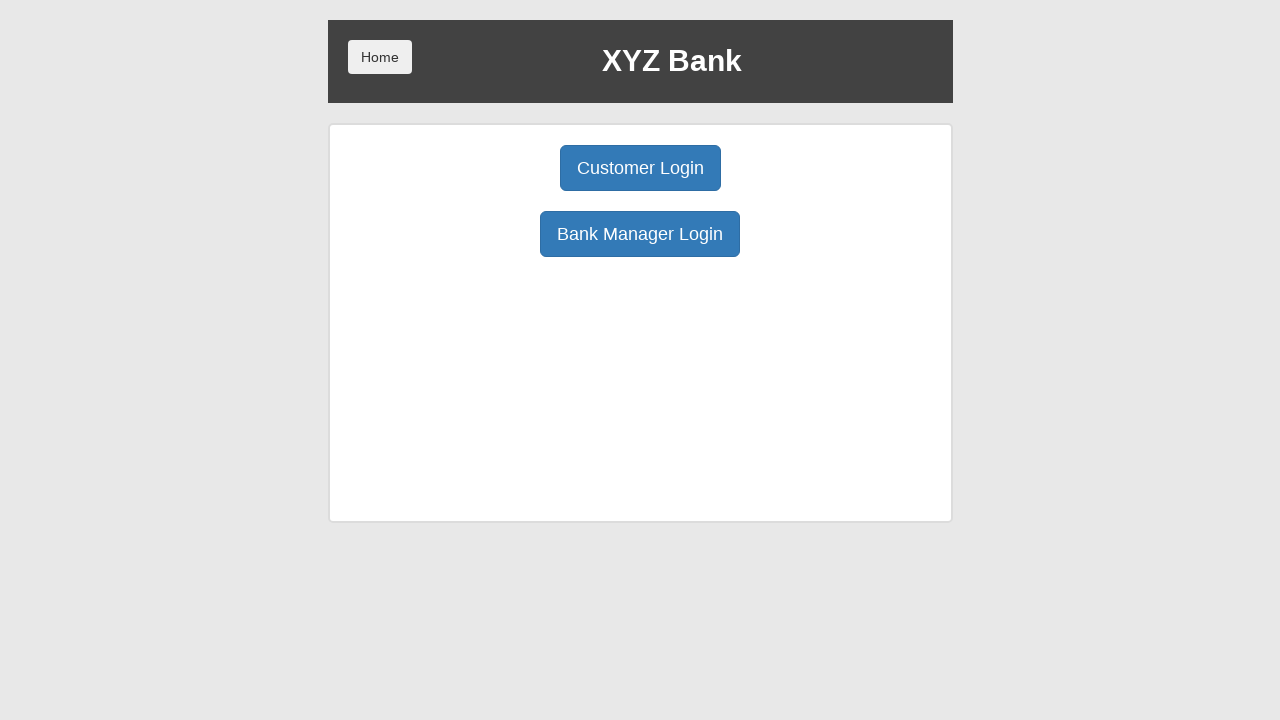

Clicked on Bank Manager Login button at (640, 234) on xpath=//*[contains(text(),'Manager')]
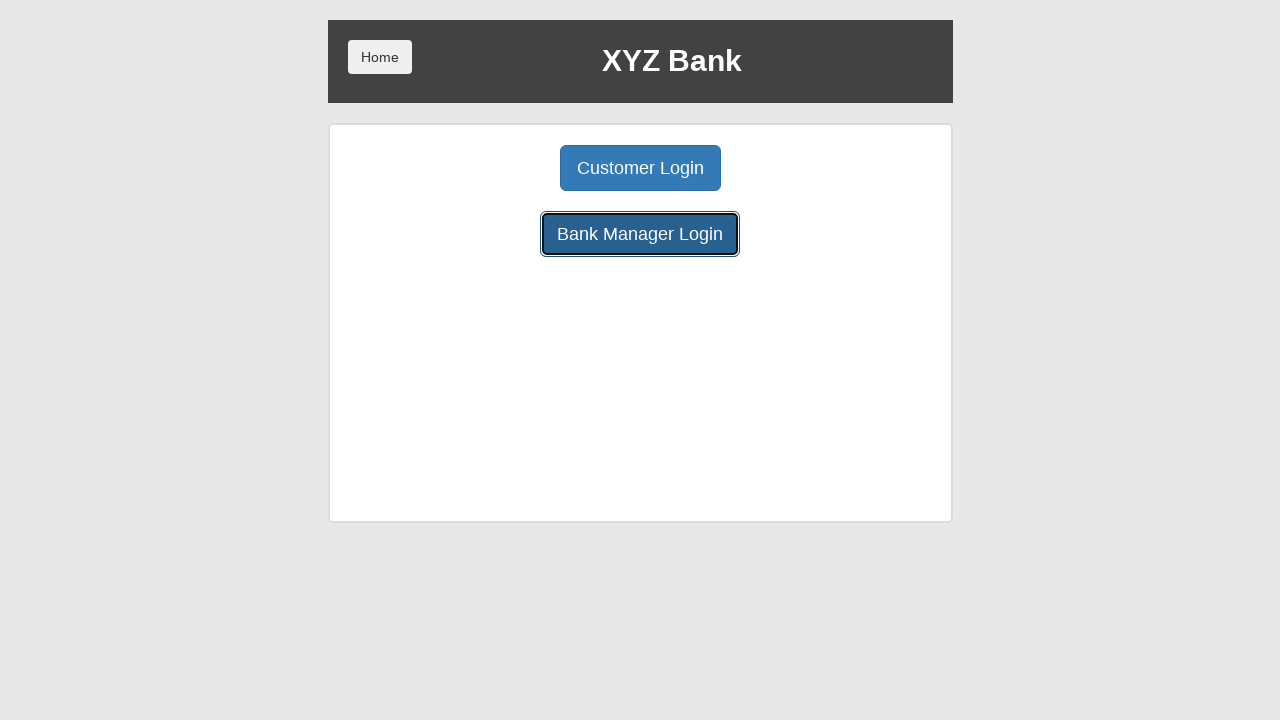

Clicked on Add Customer tab at (502, 168) on button:has-text('Add Customer')
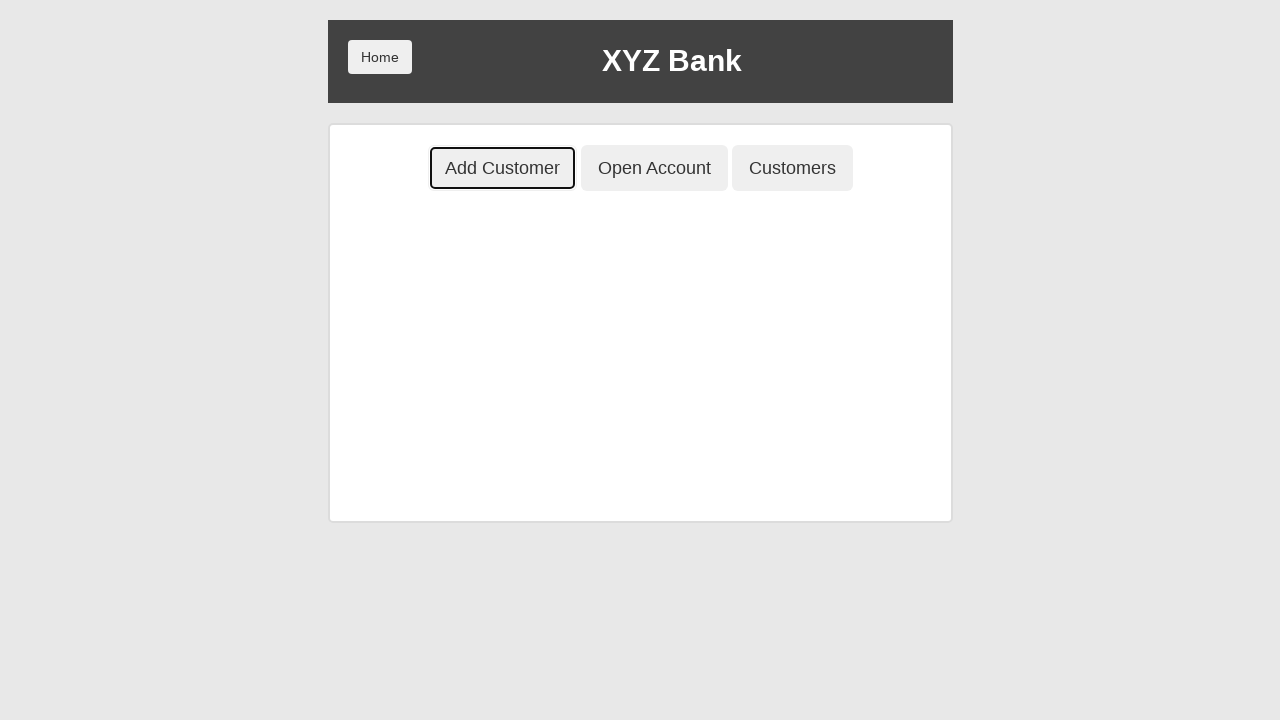

Filled in First Name field with 'Marcus' on input[placeholder='First Name']
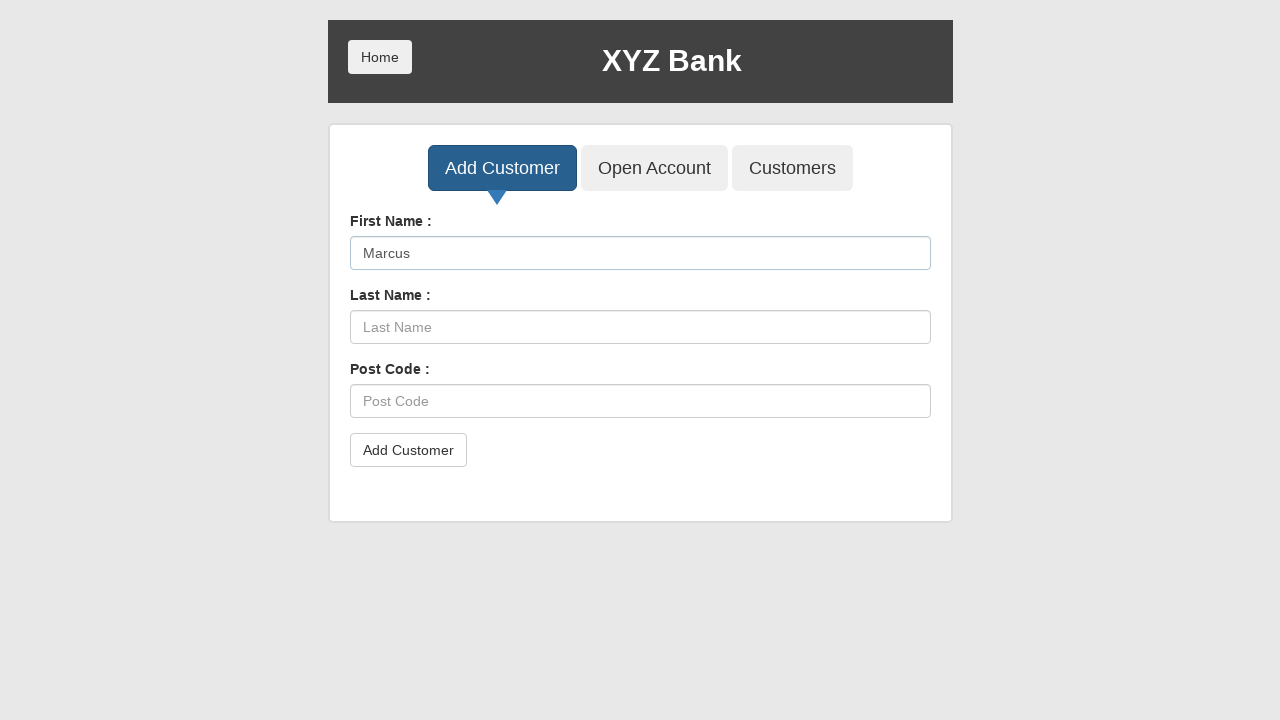

Filled in Last Name field with 'Thompson' on input[placeholder='Last Name']
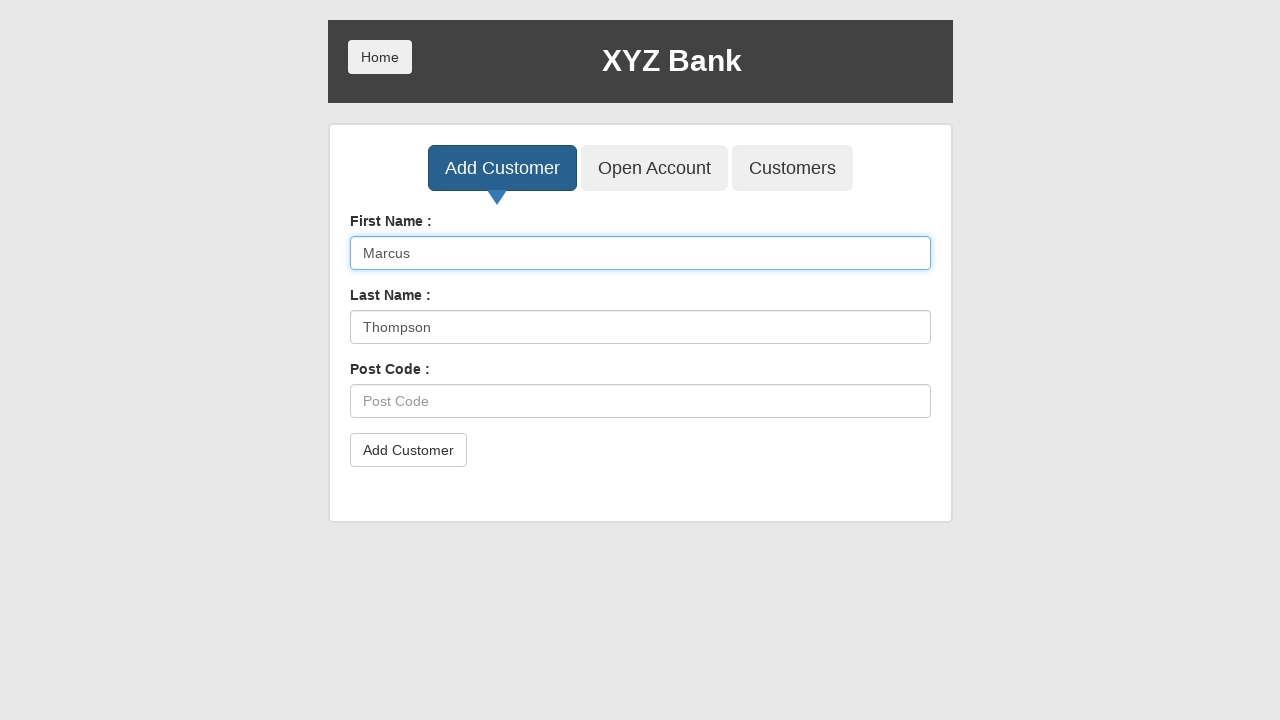

Filled in Post Code field with 'W45821' on input[placeholder='Post Code']
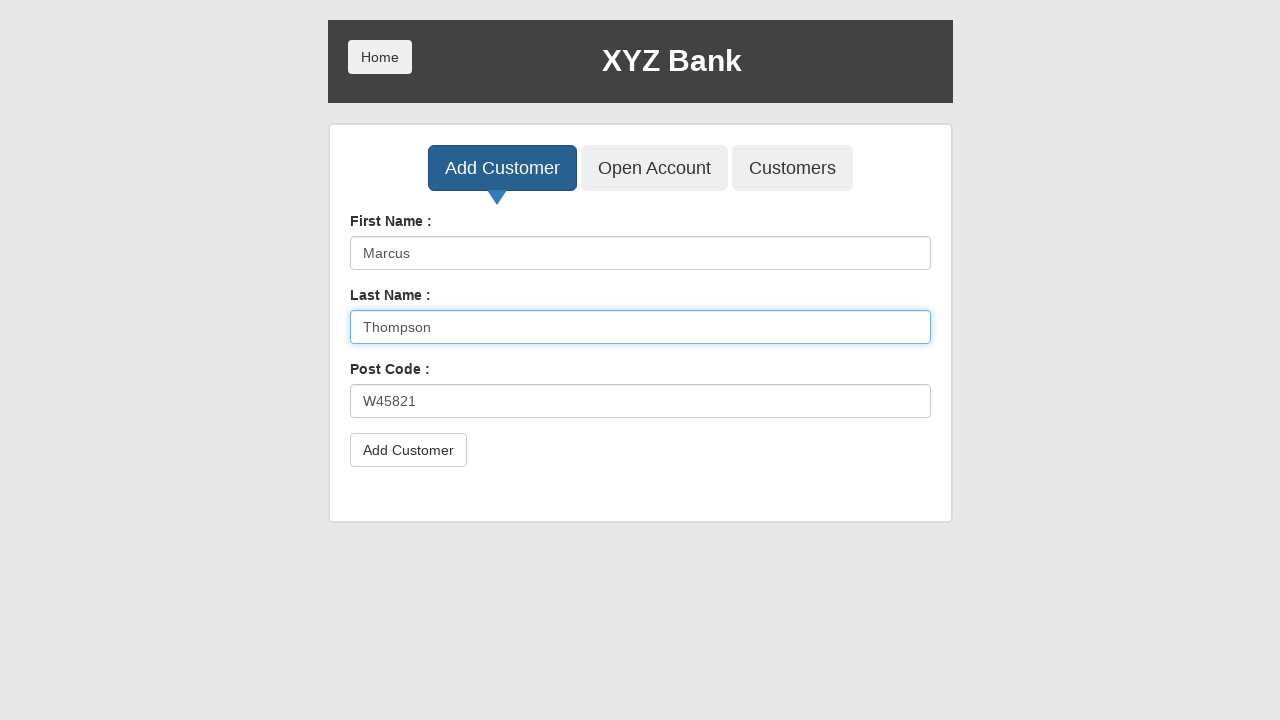

Clicked Add Customer button to submit form at (408, 450) on button[type='submit']:has-text('Add Customer')
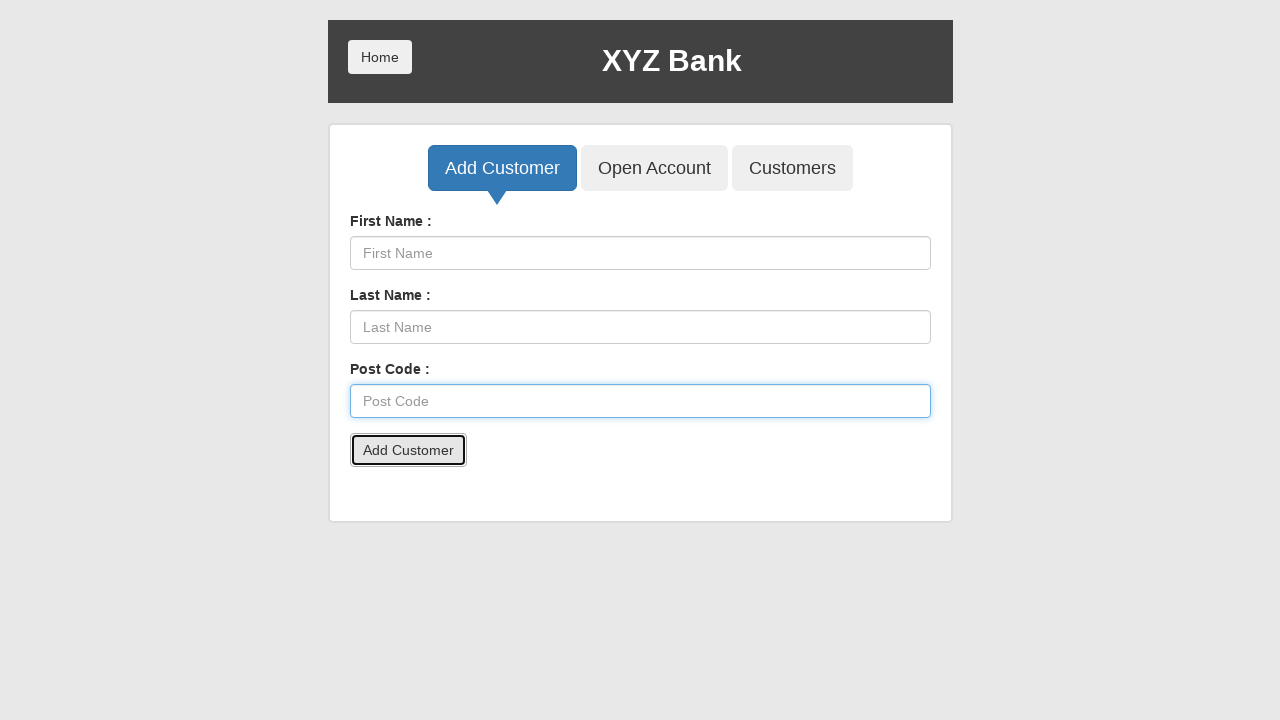

Accepted alert dialog confirming customer addition
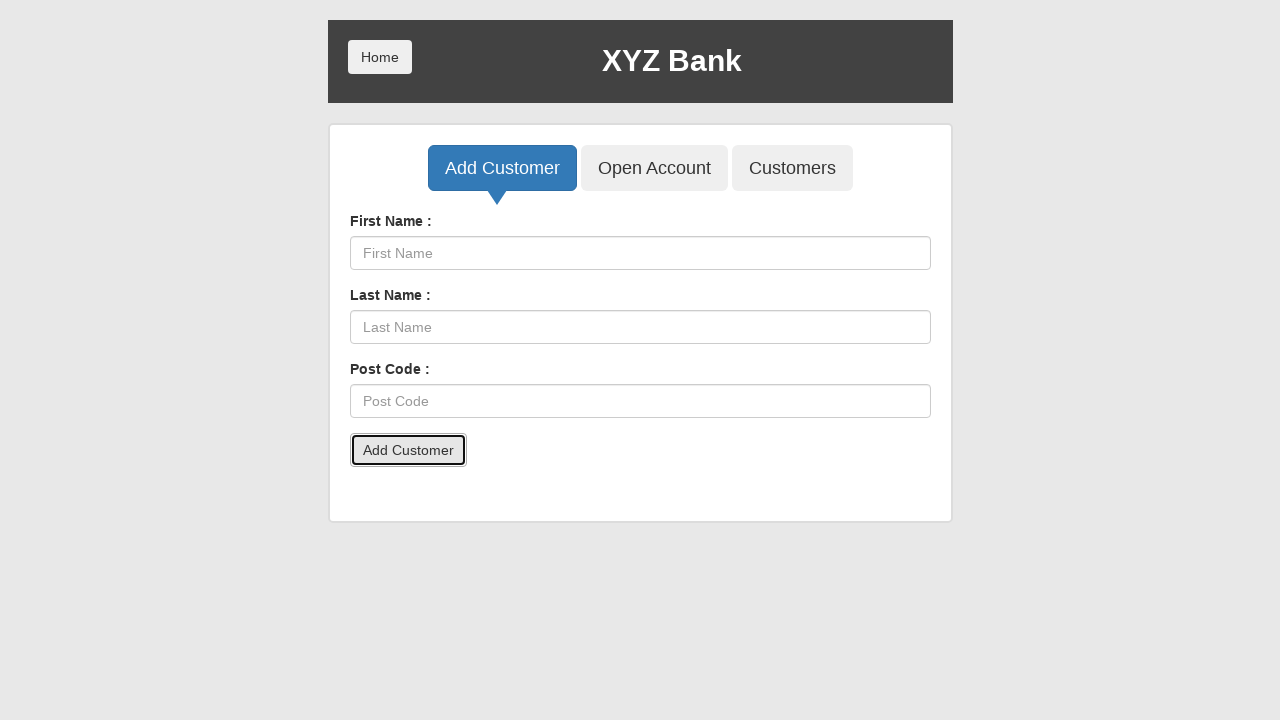

Clicked on Home button at (380, 57) on button:has-text('Home')
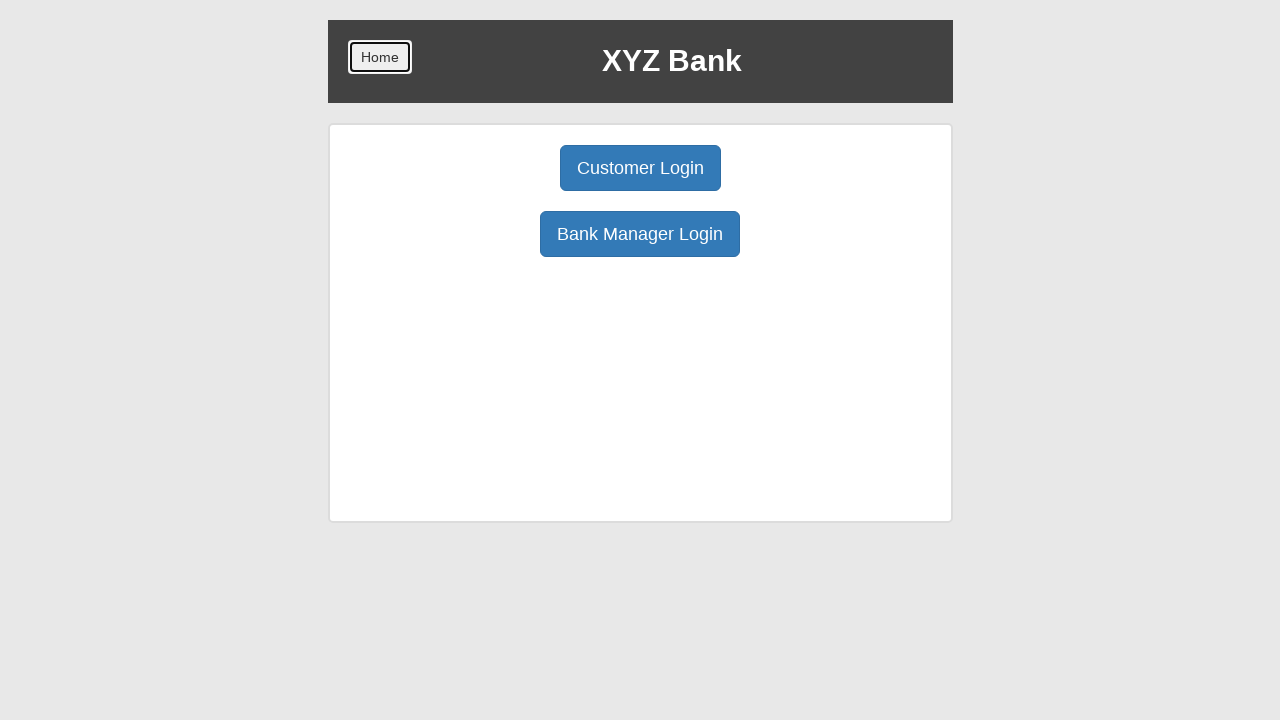

Navigated back to Bank Manager page at (640, 234) on xpath=//*[contains(text(),'Manager')]
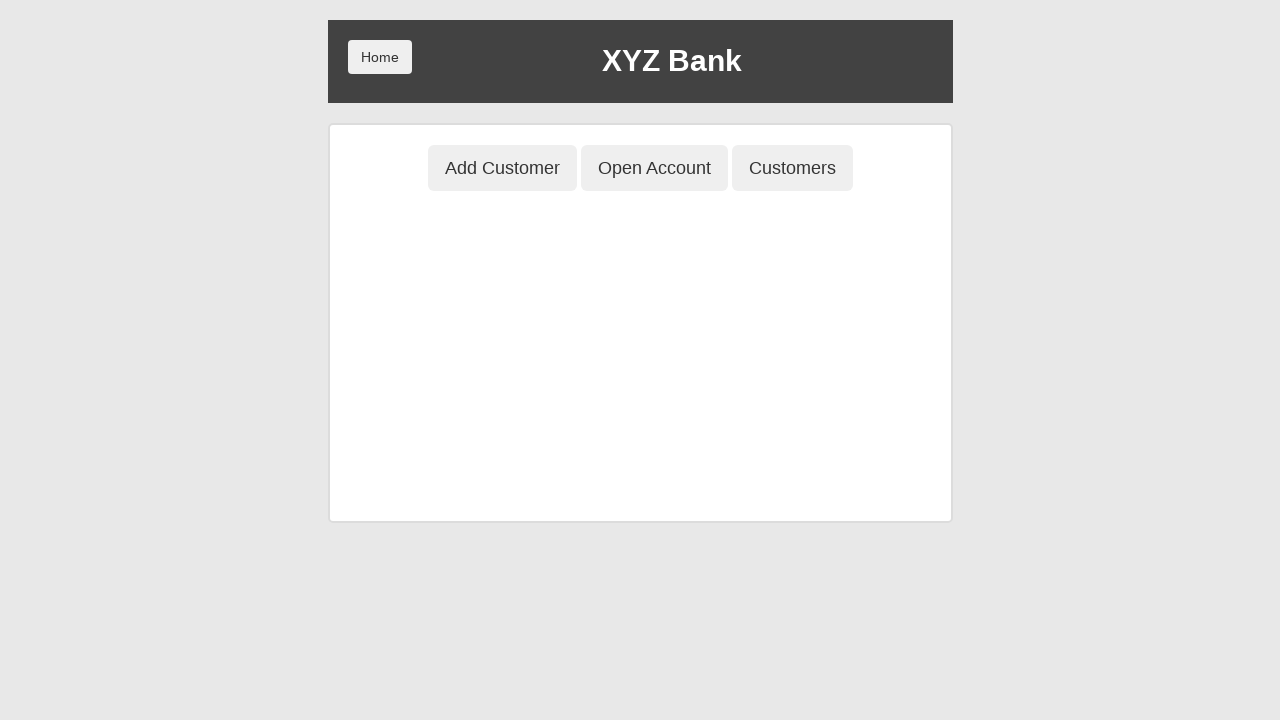

Clicked on Customers tab to display all customers at (792, 168) on button:has-text('Customers')
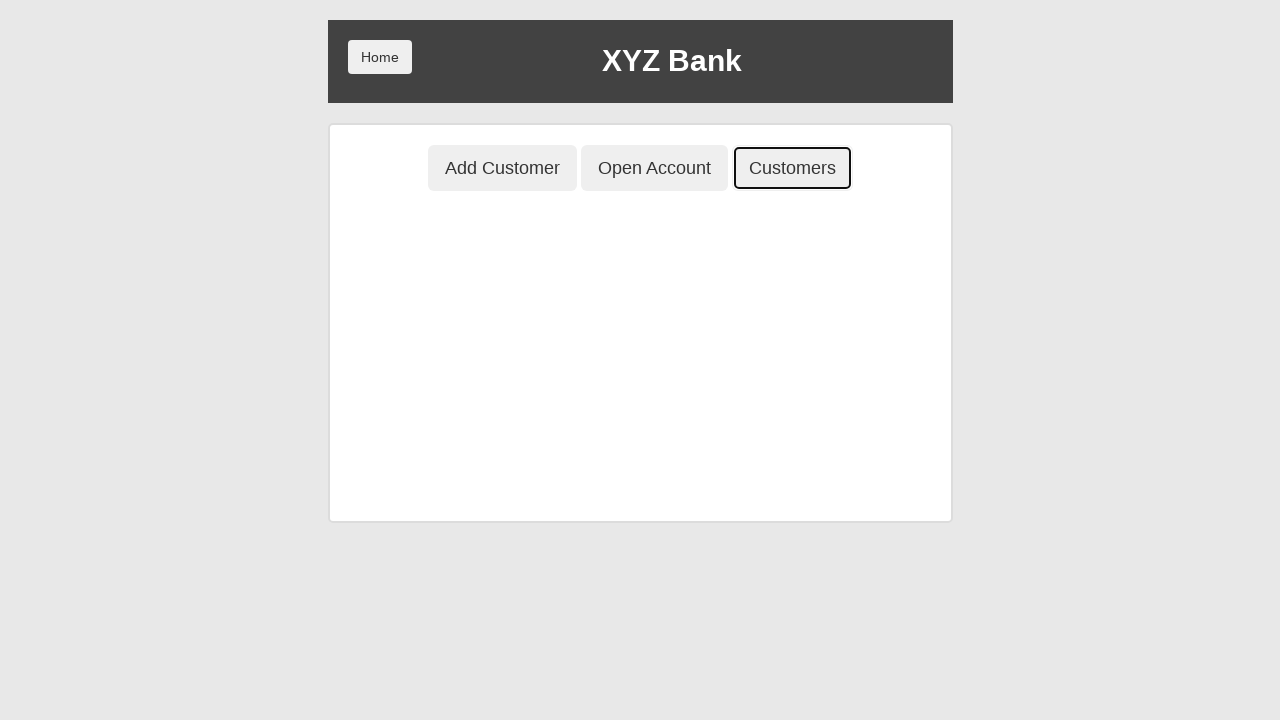

Searched for newly added customer 'Marcus' on input[placeholder='Search Customer']
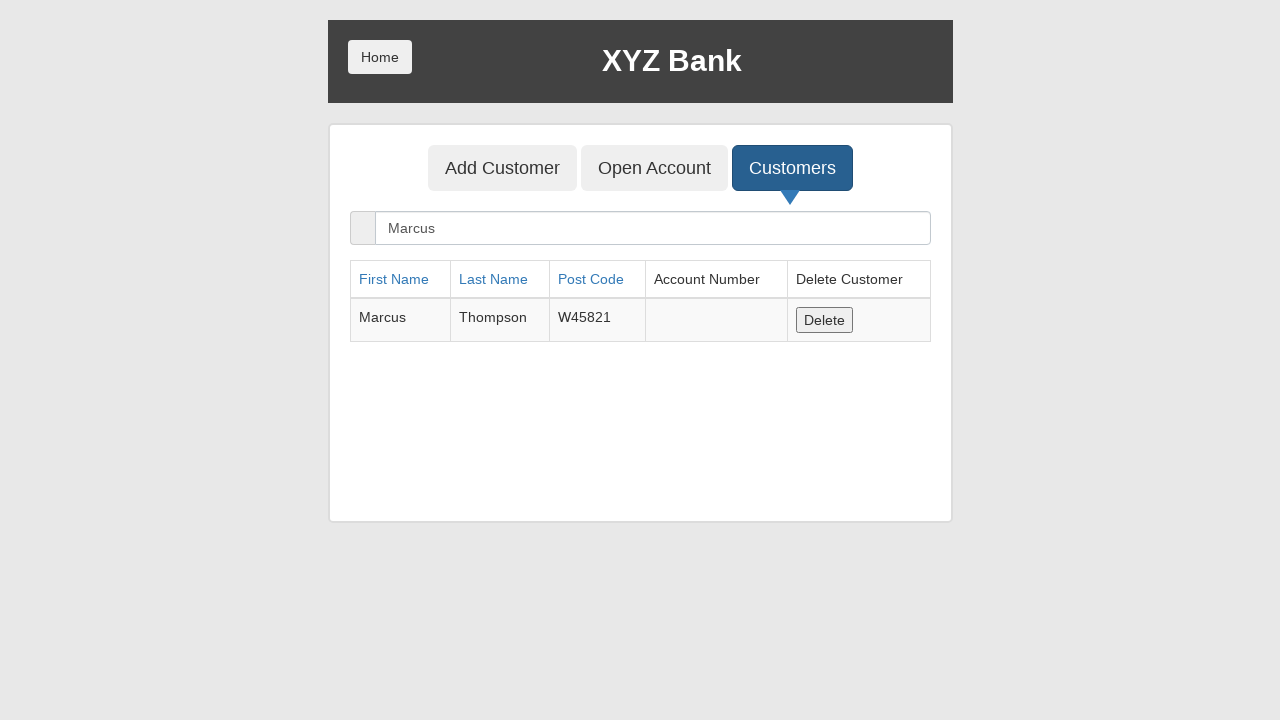

Search results table loaded with customer data
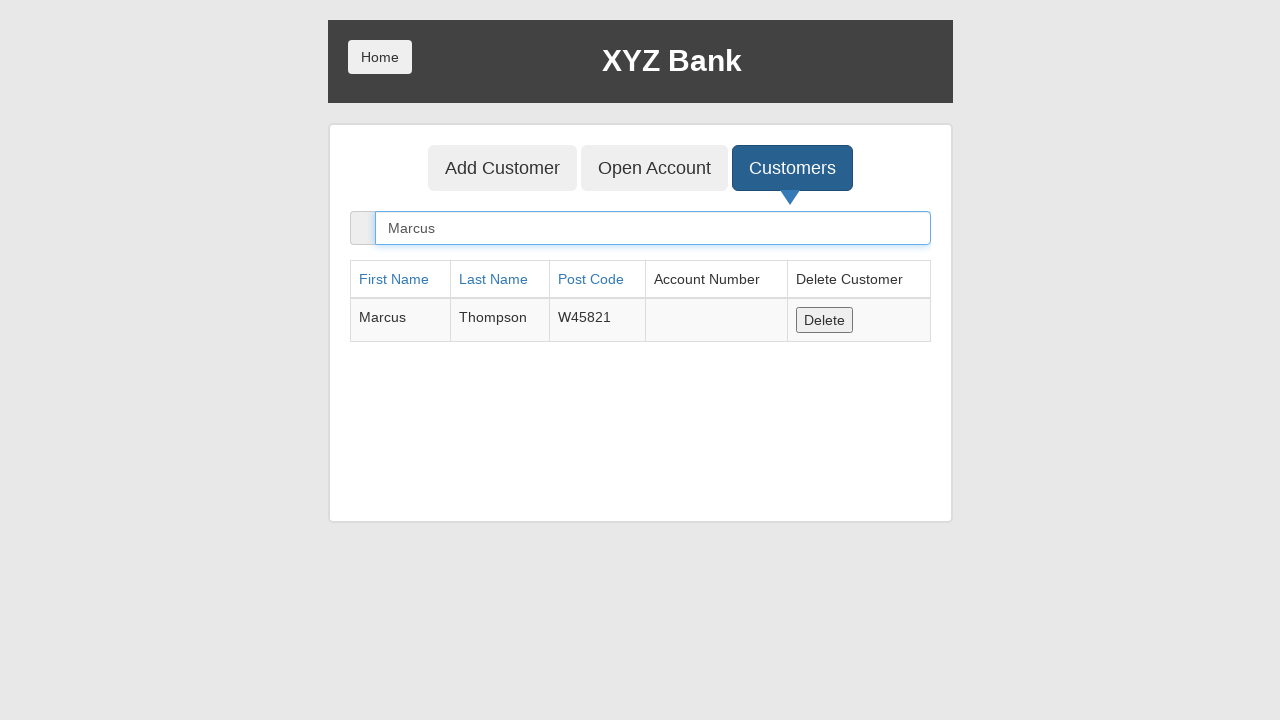

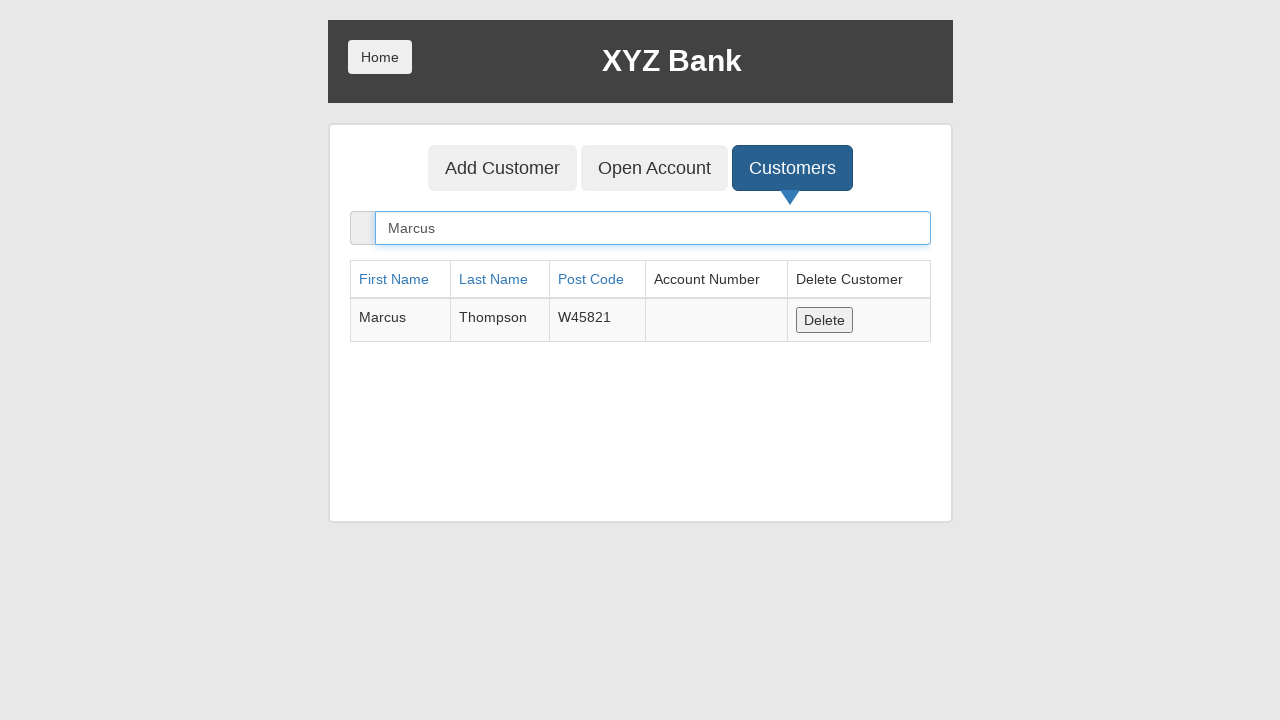